Tests removing an item from the shopping cart by navigating to cart and clicking delete

Starting URL: https://www.demoblaze.com/

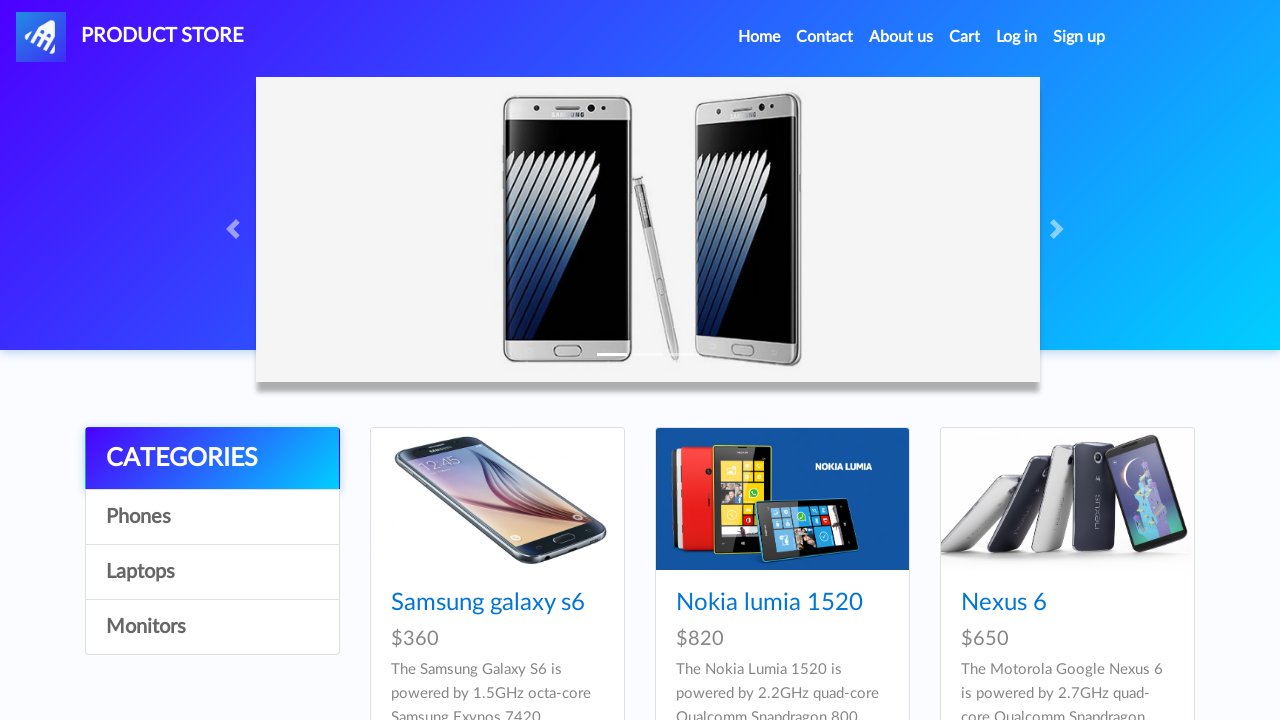

Clicked on first product card at (497, 603) on .card-title >> nth=0
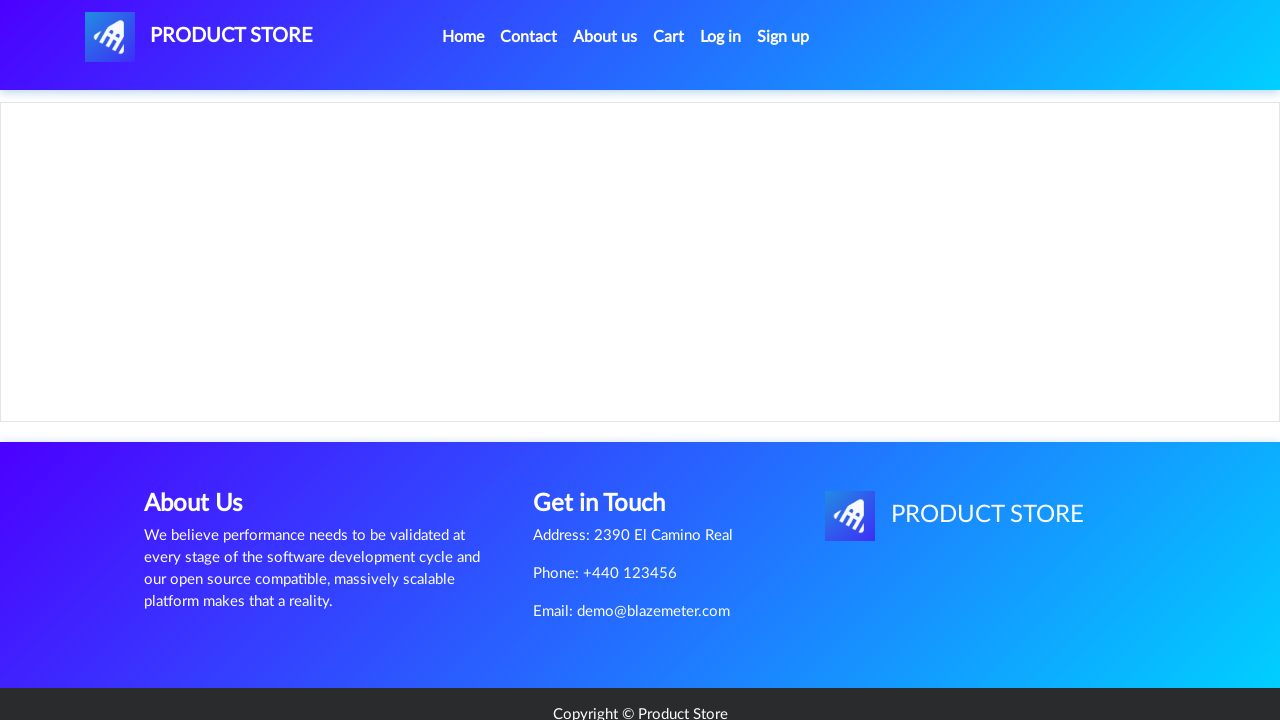

Add to cart button appeared
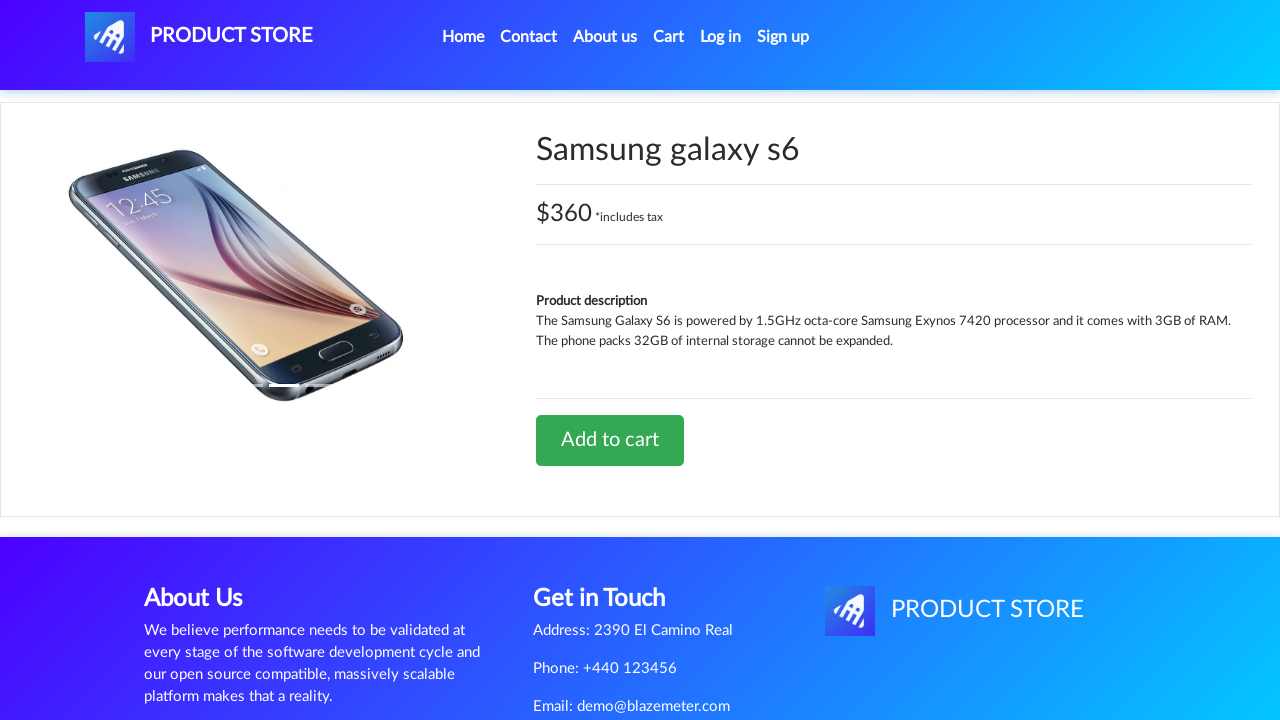

Clicked Add to cart button at (610, 440) on text=Add to cart
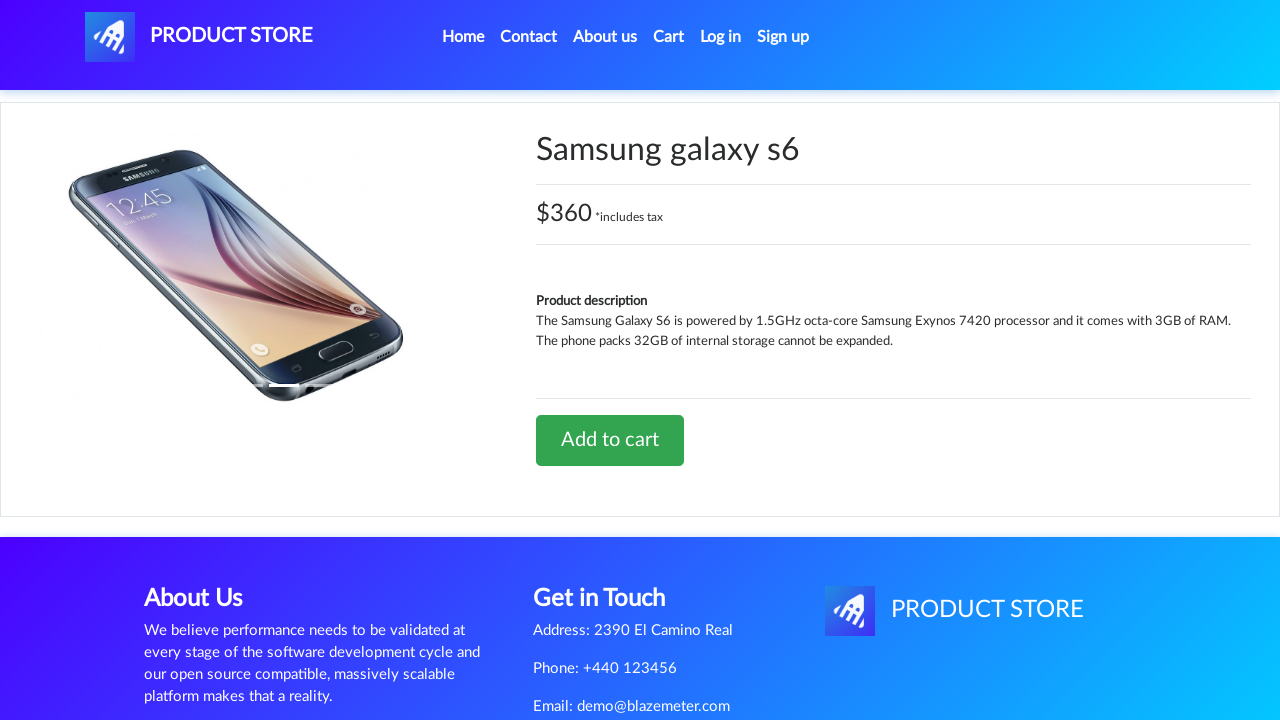

Accepted confirmation dialog for adding item to cart
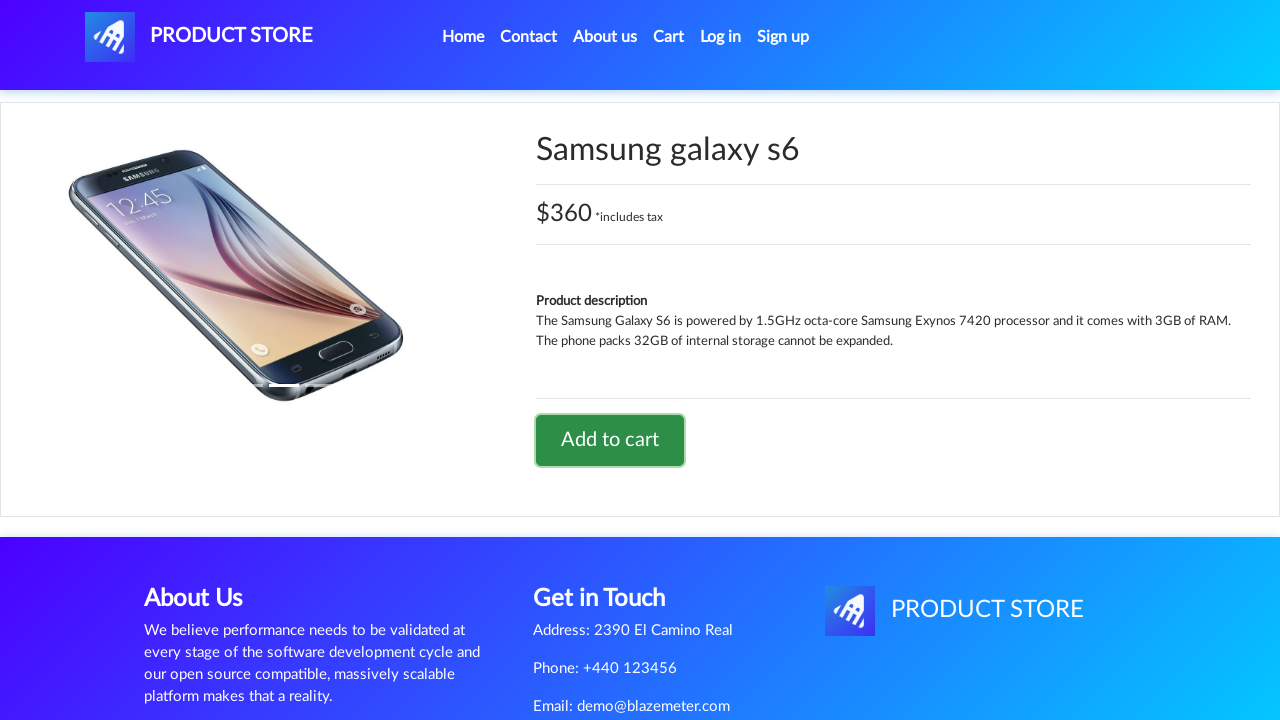

Clicked Cart link to navigate to shopping cart at (669, 37) on text=Cart
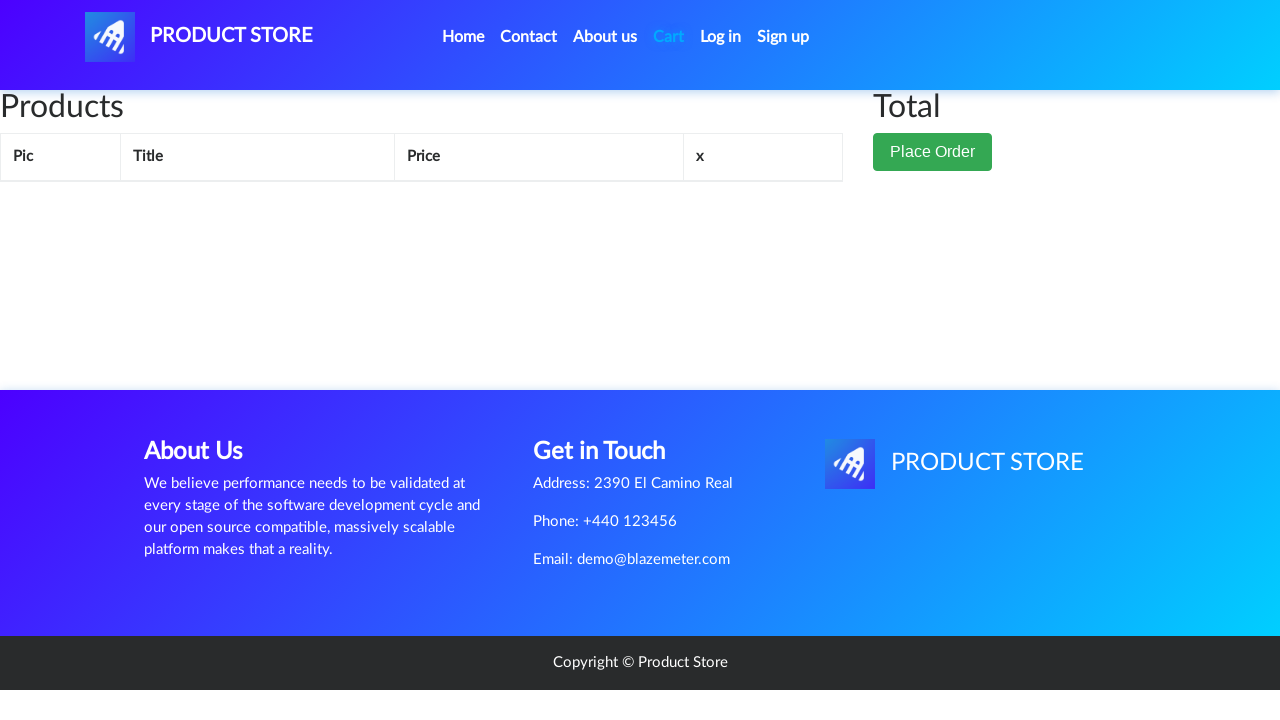

Delete button appeared on cart page
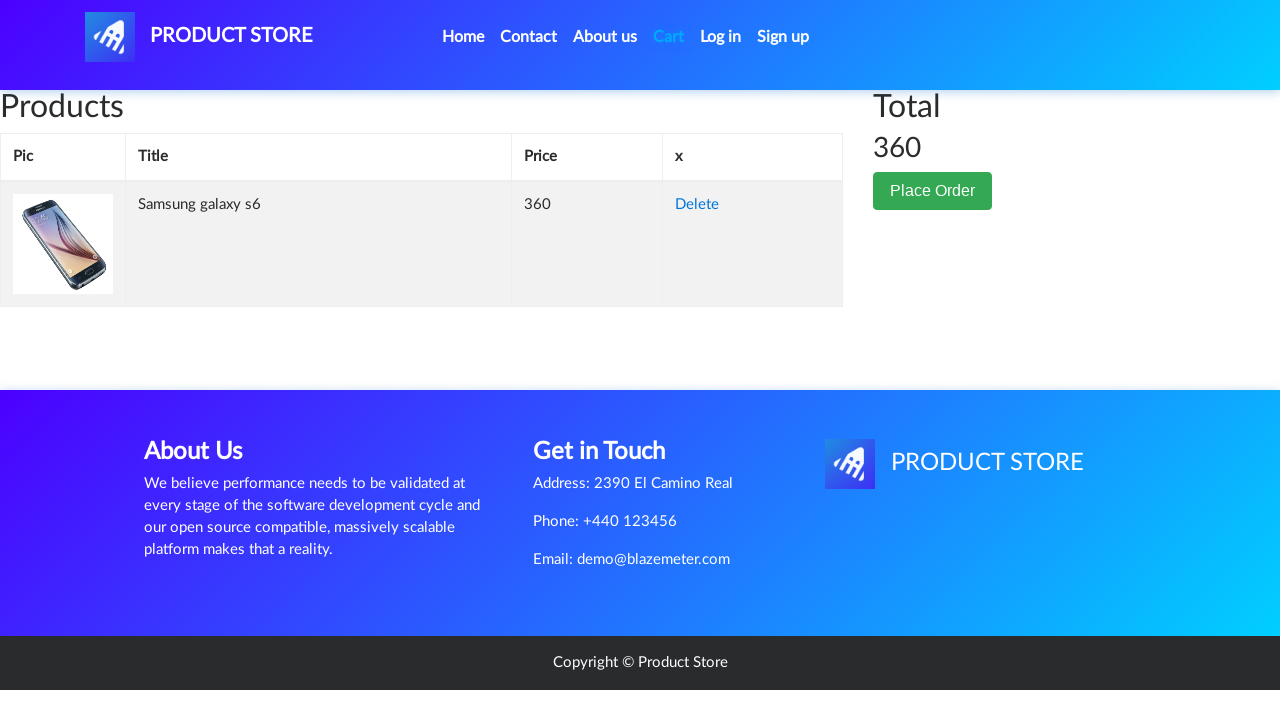

Clicked Delete button to remove item from cart at (697, 205) on text=Delete
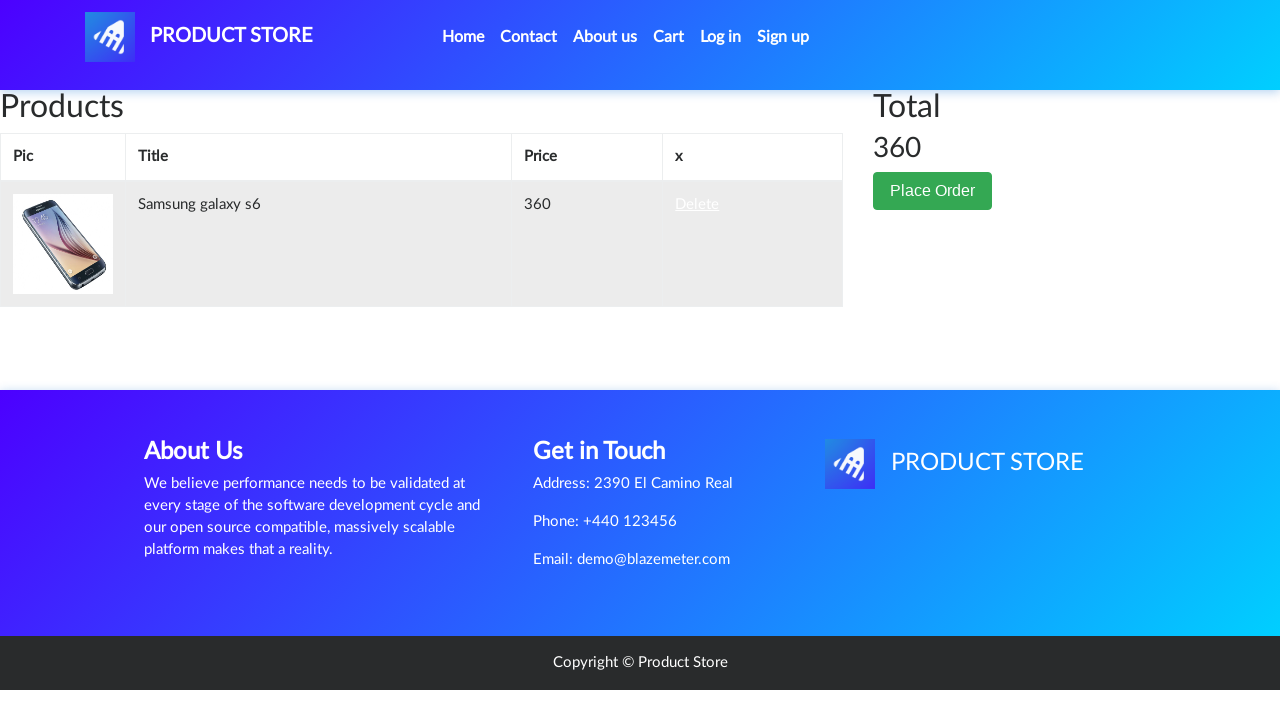

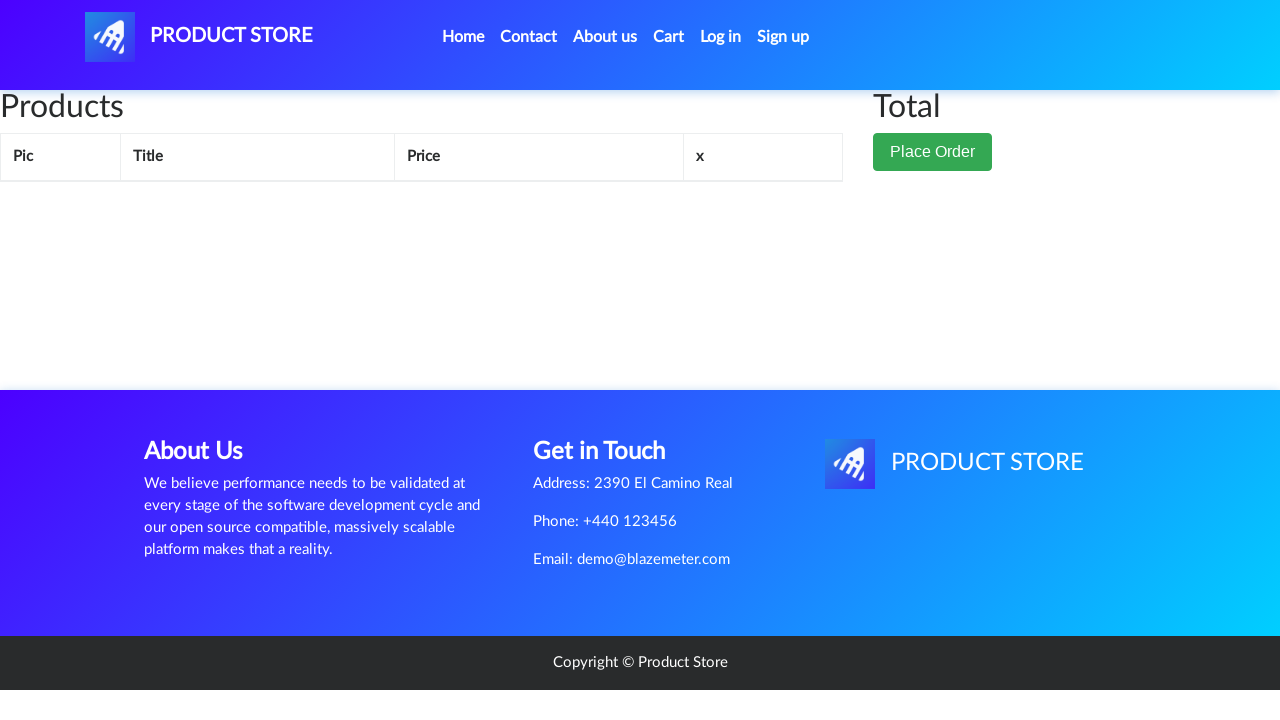